Tests that entering text instead of a number in the input field displays the correct error message "Please enter a number"

Starting URL: https://kristinek.github.io/site/tasks/enter_a_number

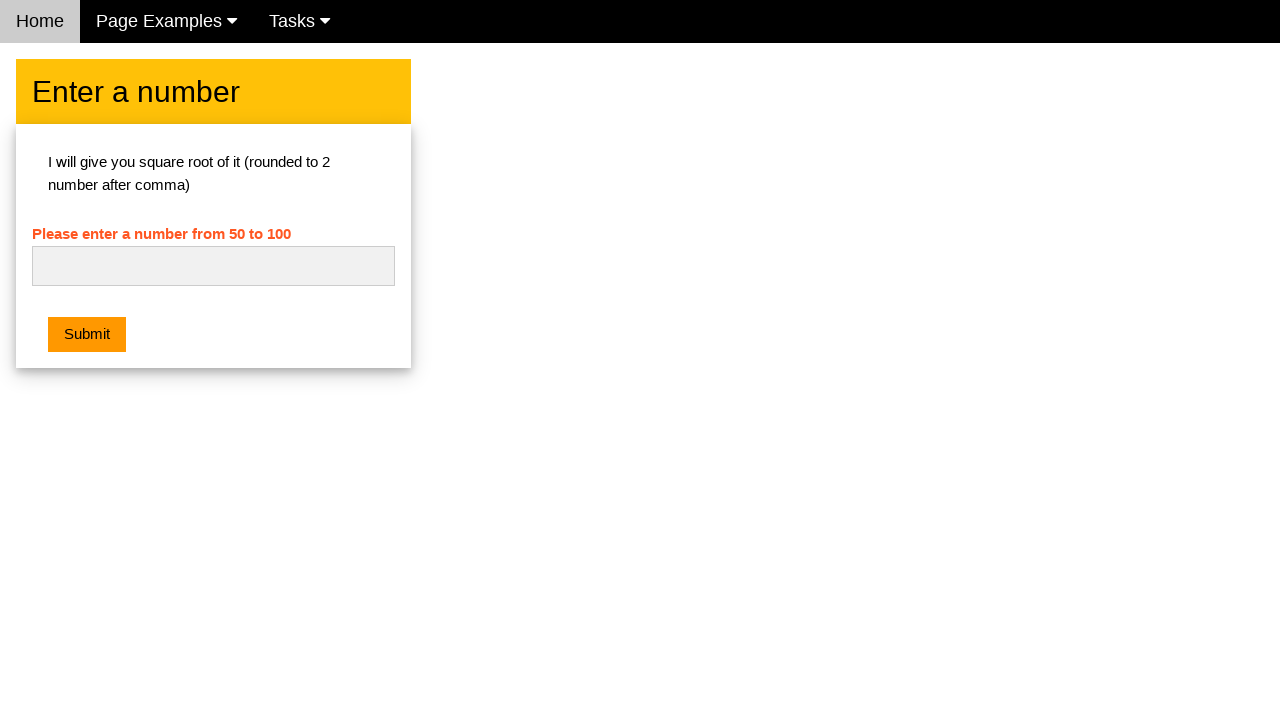

Navigated to enter_a_number test page
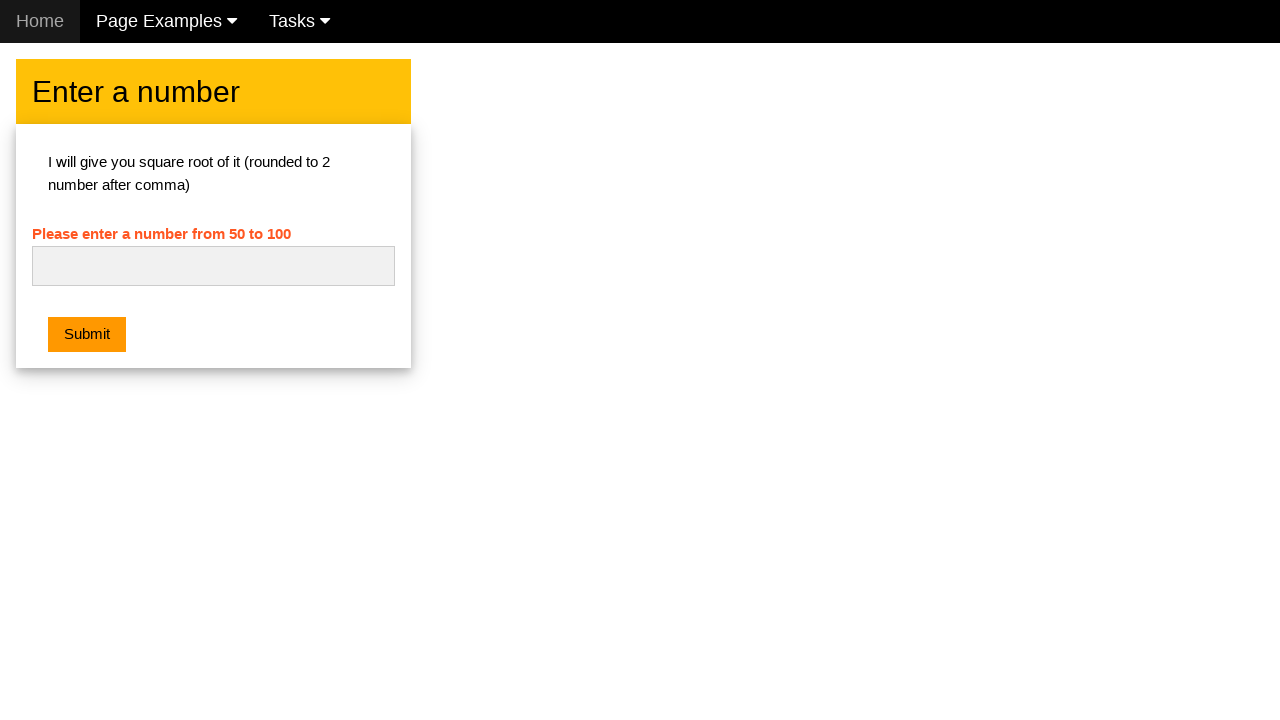

Entered text 'ftdchj' into number input field on #numb
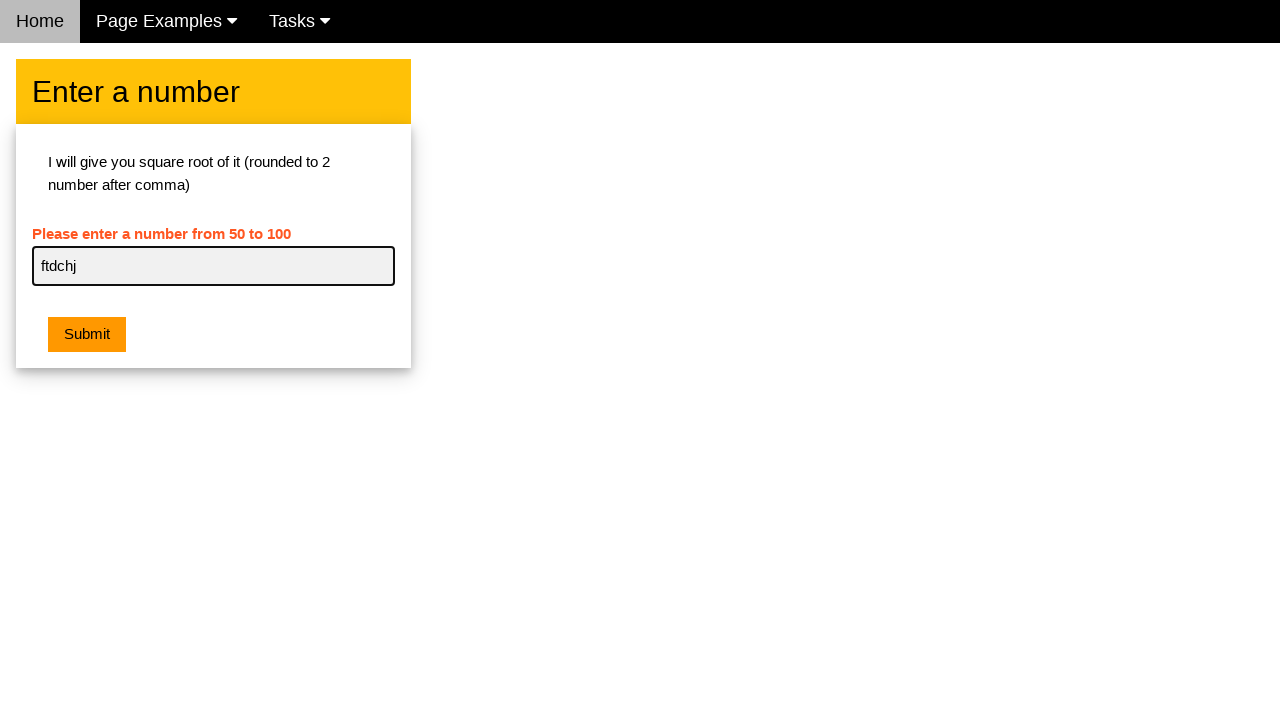

Clicked submit button at (87, 335) on .w3-btn
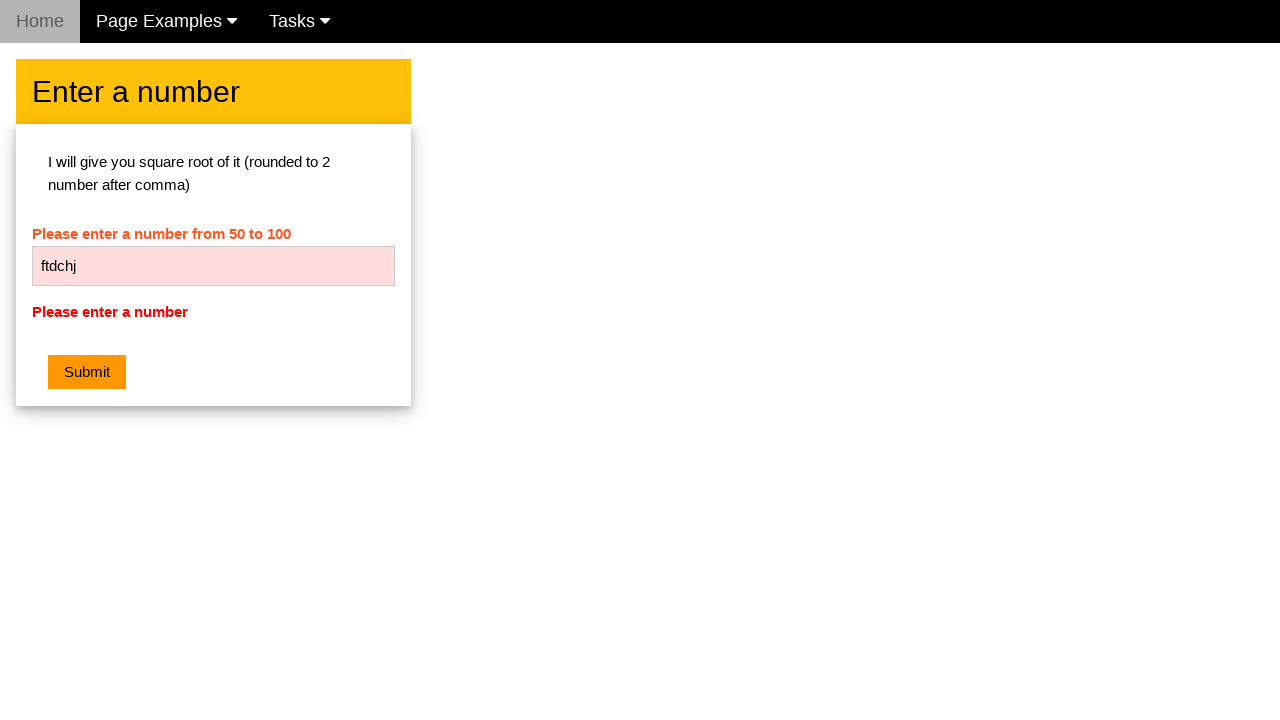

Located error message element
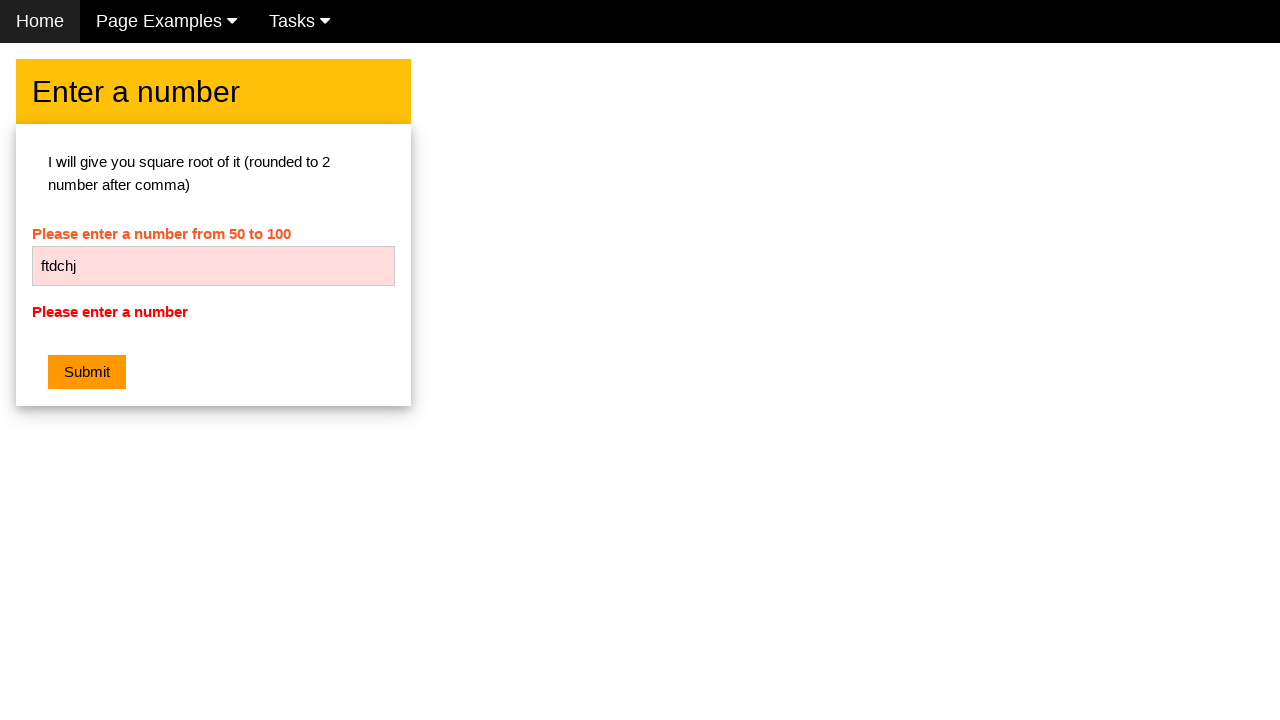

Verified error message displays 'Please enter a number'
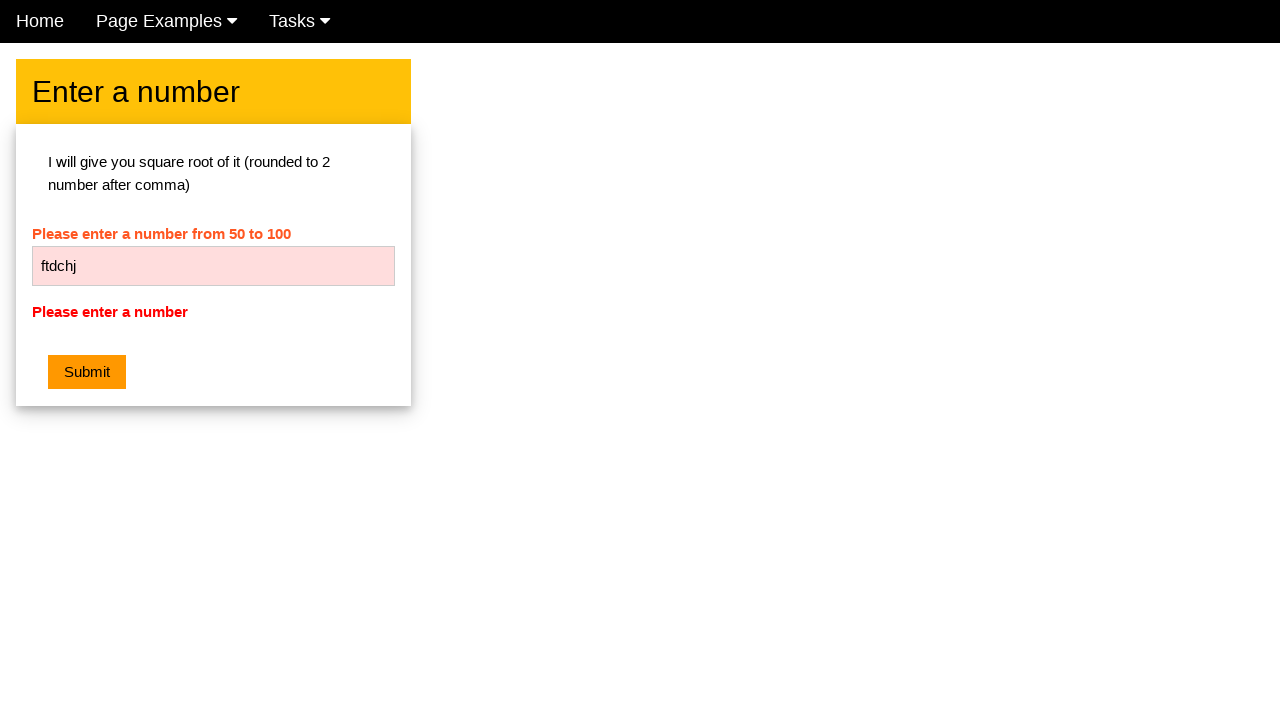

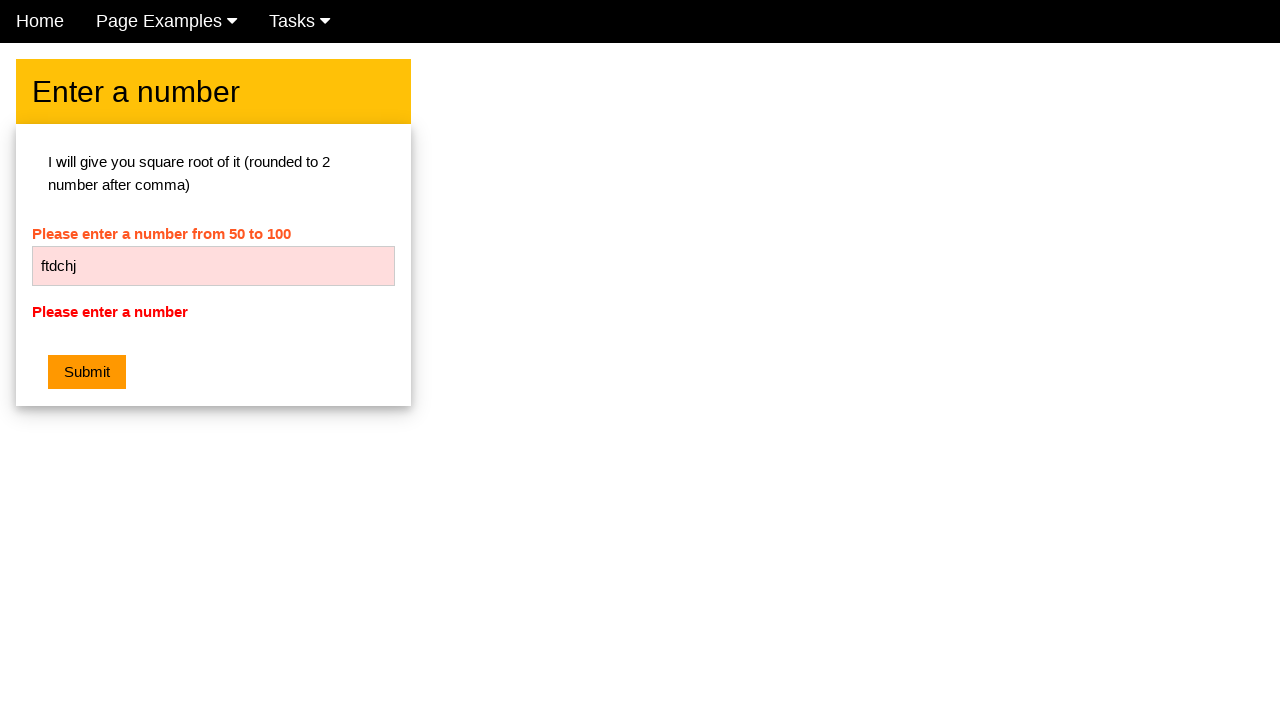